Verifies the page title of the M&T Bank personal banking page

Starting URL: https://www3.mtb.com/personal

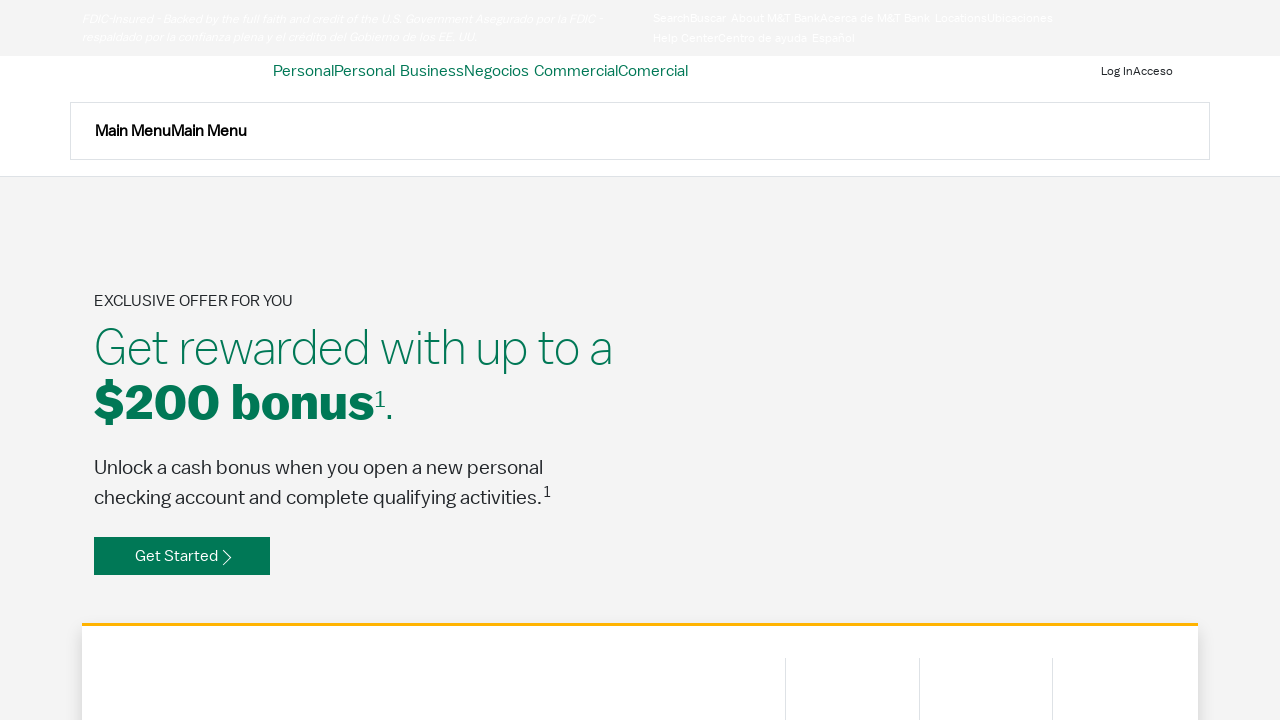

Navigated to M&T Bank personal banking page
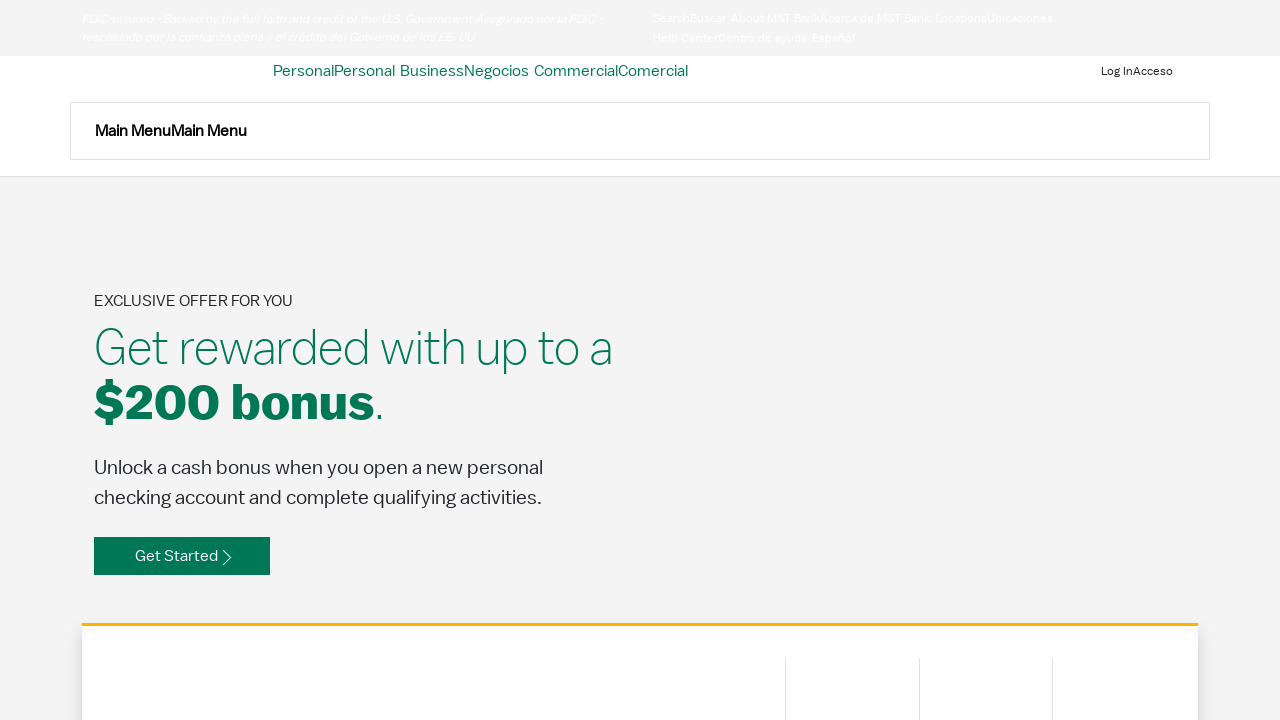

Retrieved page title
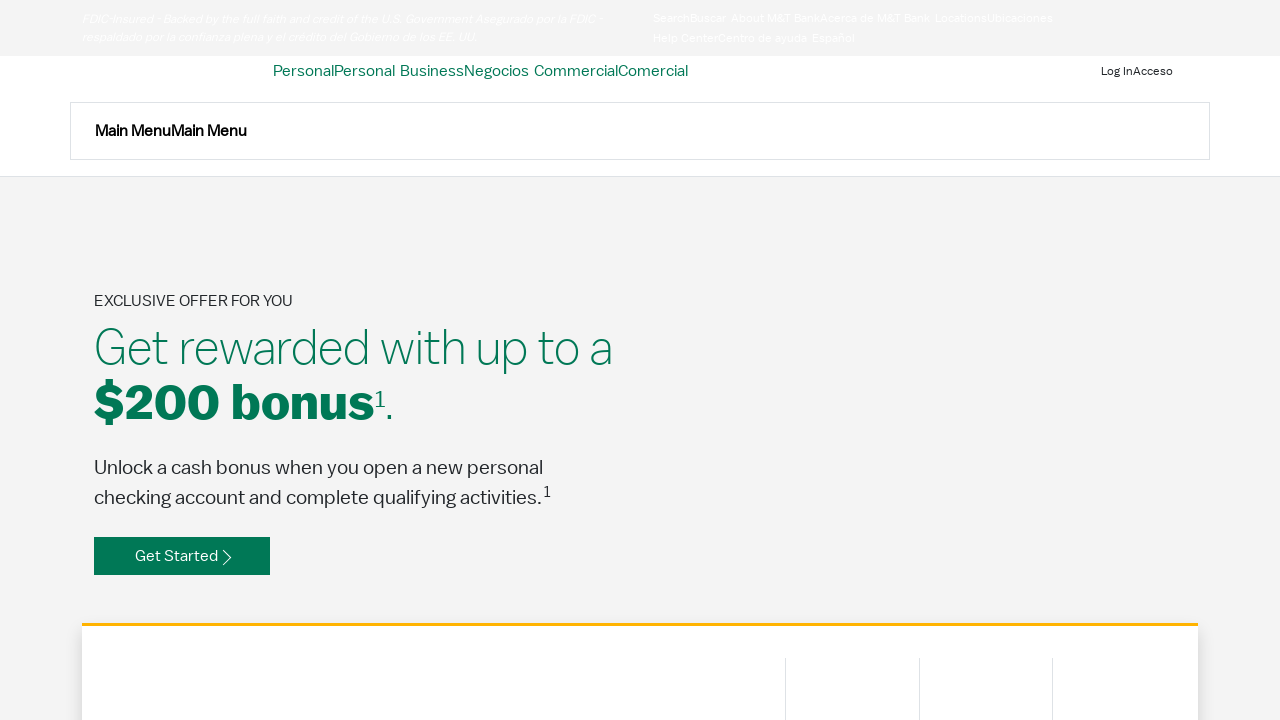

Set expected title for comparison
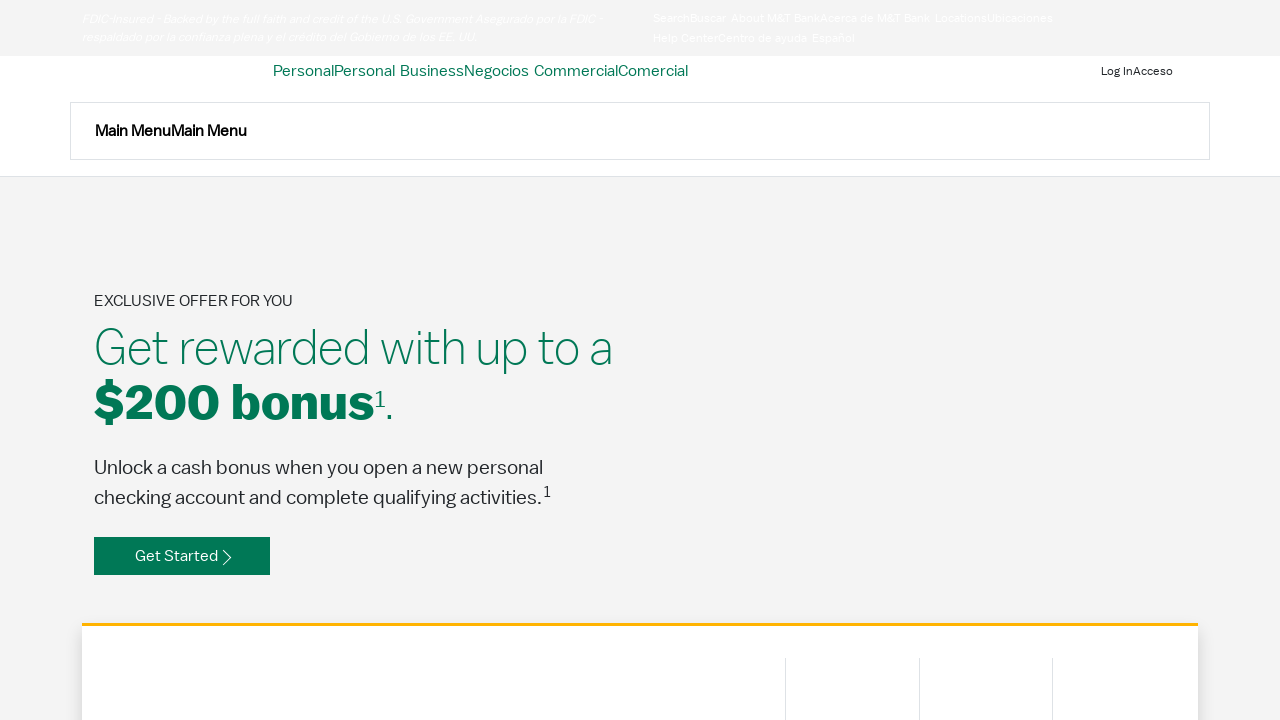

Title mismatch detected - Expected: M&T Bank - Personal & Business Banking, Mortgages, & More | M&T Bank, Got: Personal Banking | M&T Bank
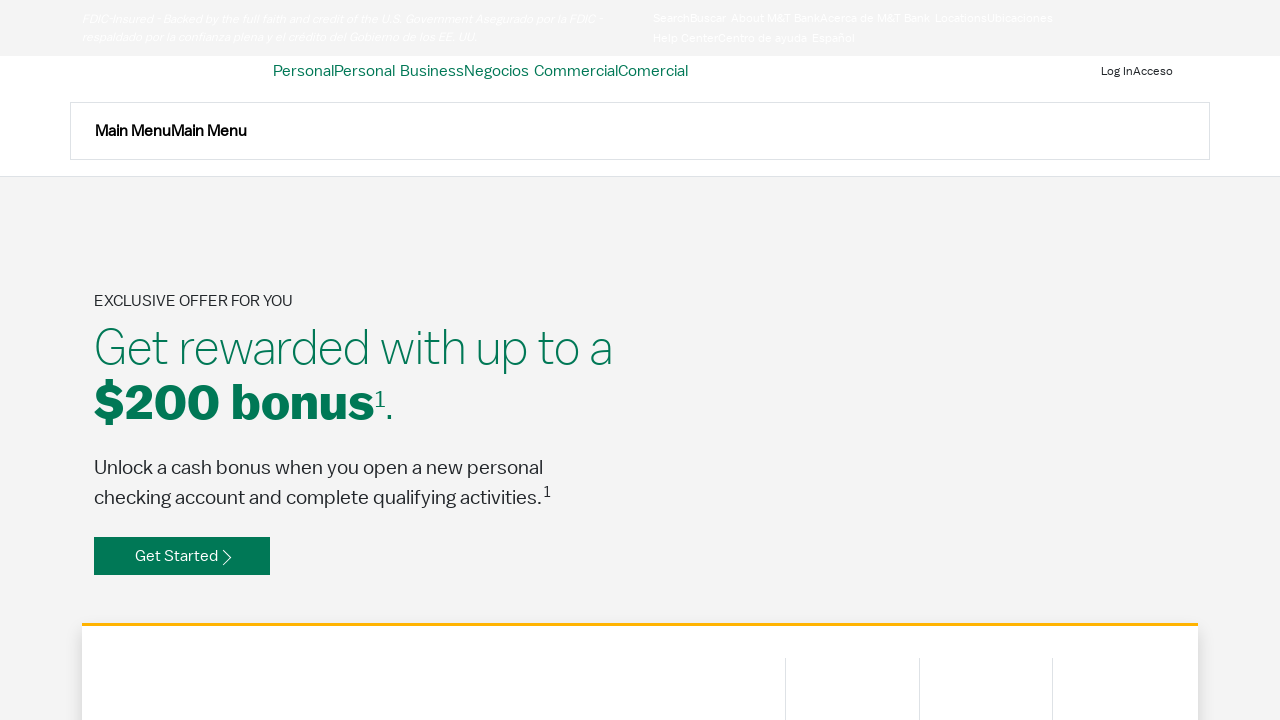

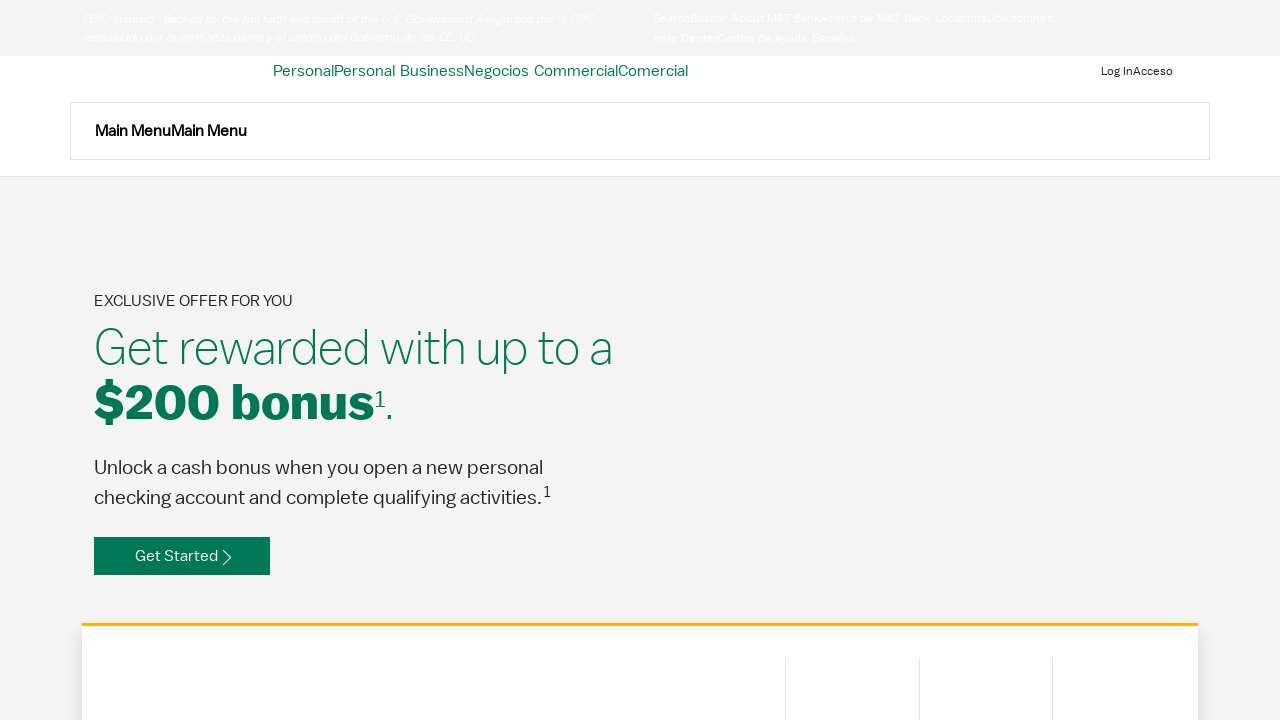